Tests the add-to-cart functionality on a demo e-commerce site by selecting a product, clicking the add to cart button, and verifying the product appears in the shopping cart.

Starting URL: https://bstackdemo.com/

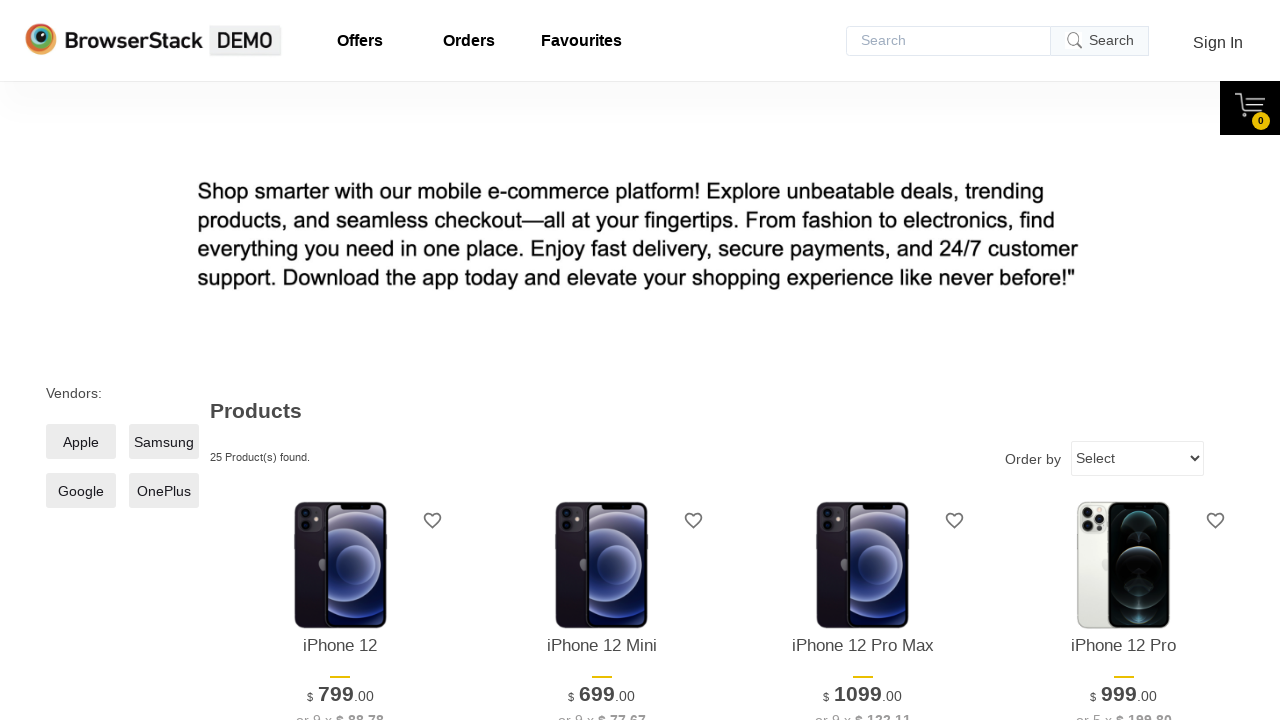

Waited for page title to contain 'StackDemo'
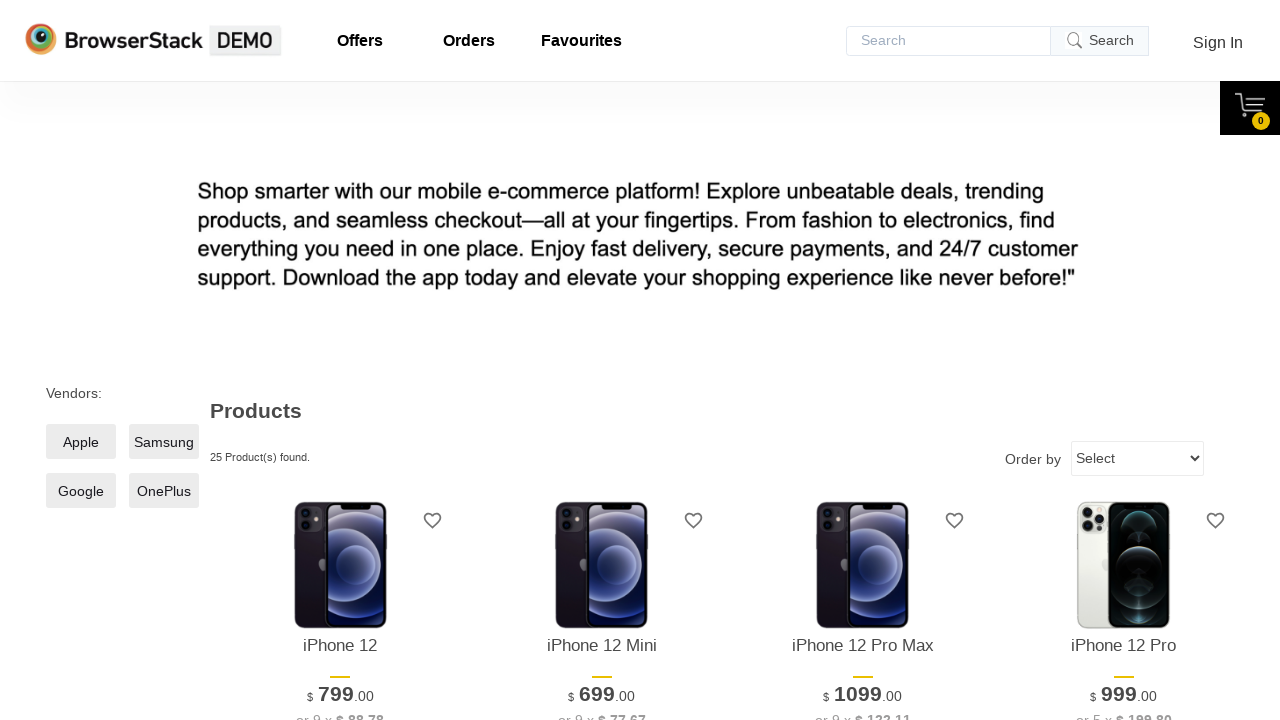

Located first product element
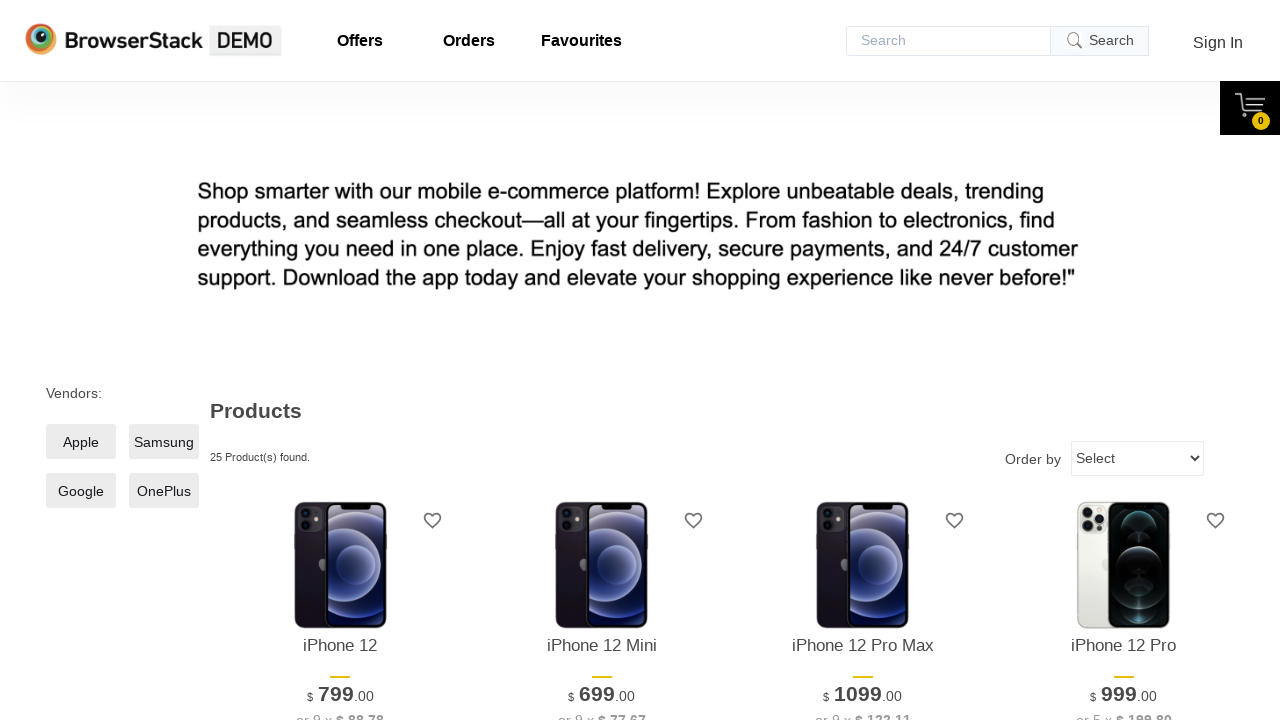

Retrieved first product name: 'iPhone 12'
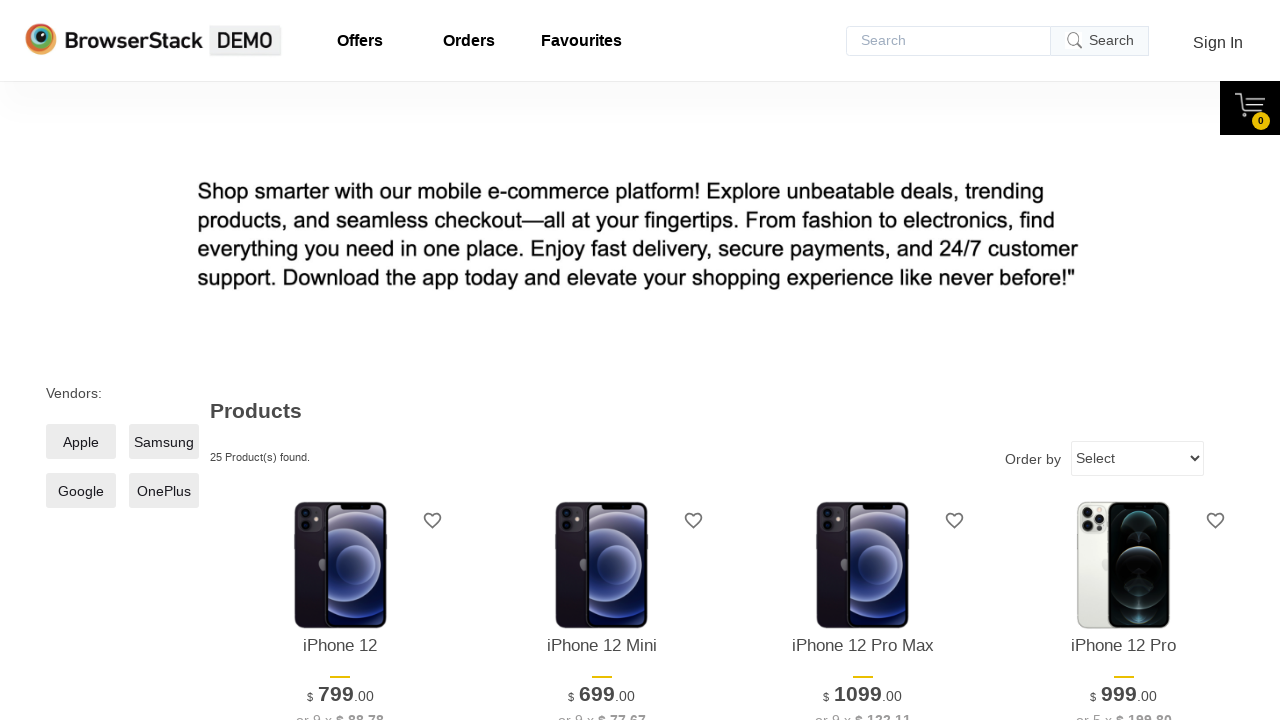

Clicked 'Add to cart' button for first product at (340, 361) on xpath=//*[@id="1"]/div[4]
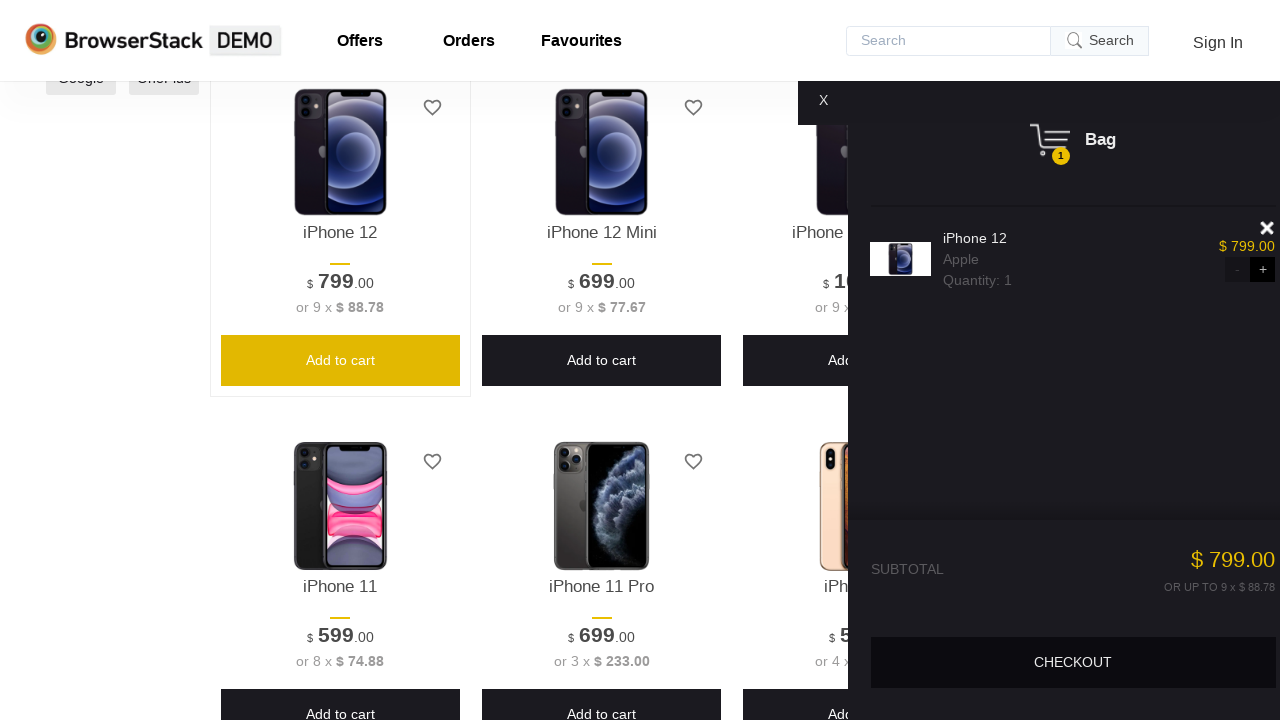

Cart panel became visible
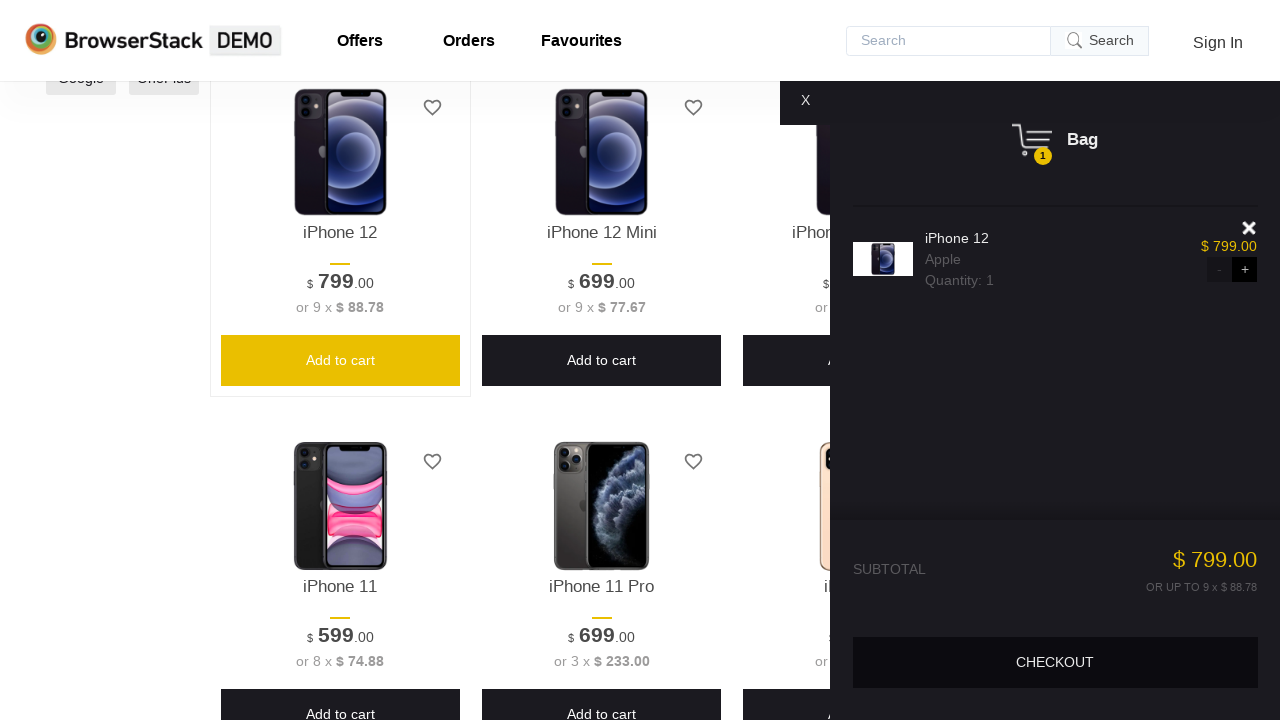

Located product in shopping cart
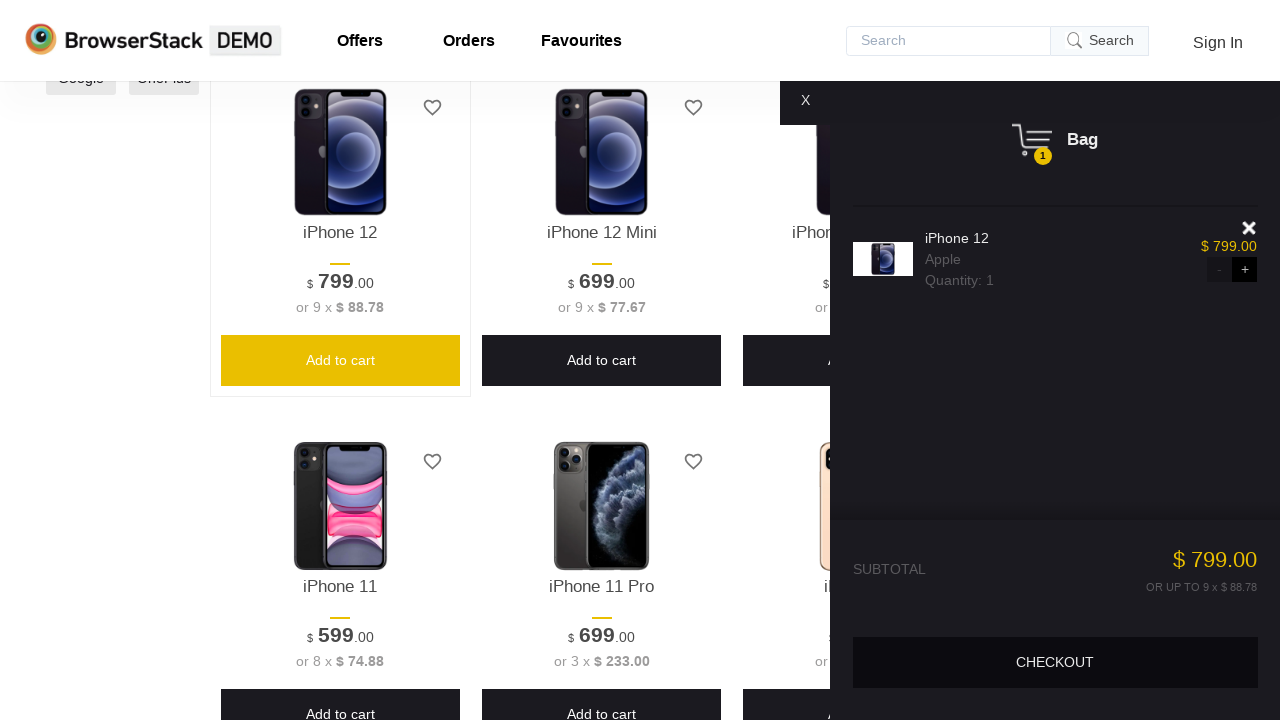

Retrieved product name from cart: 'iPhone 12'
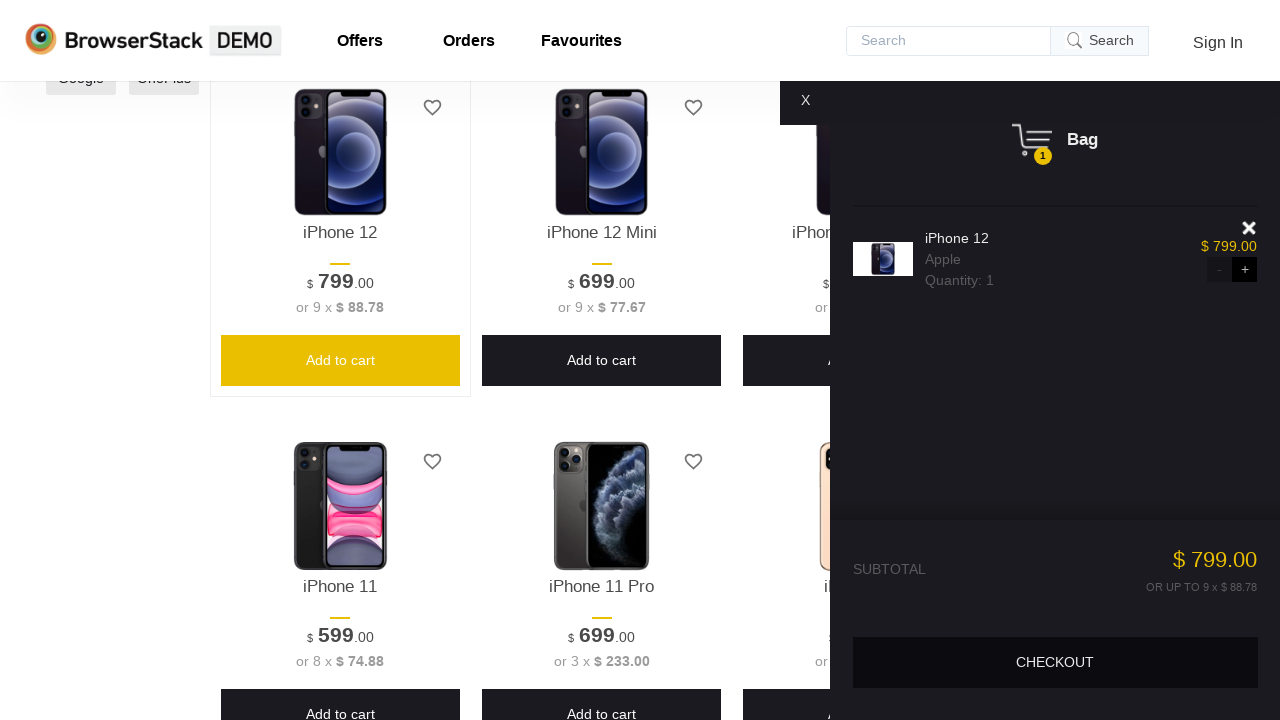

Verified product name matches between product page and cart
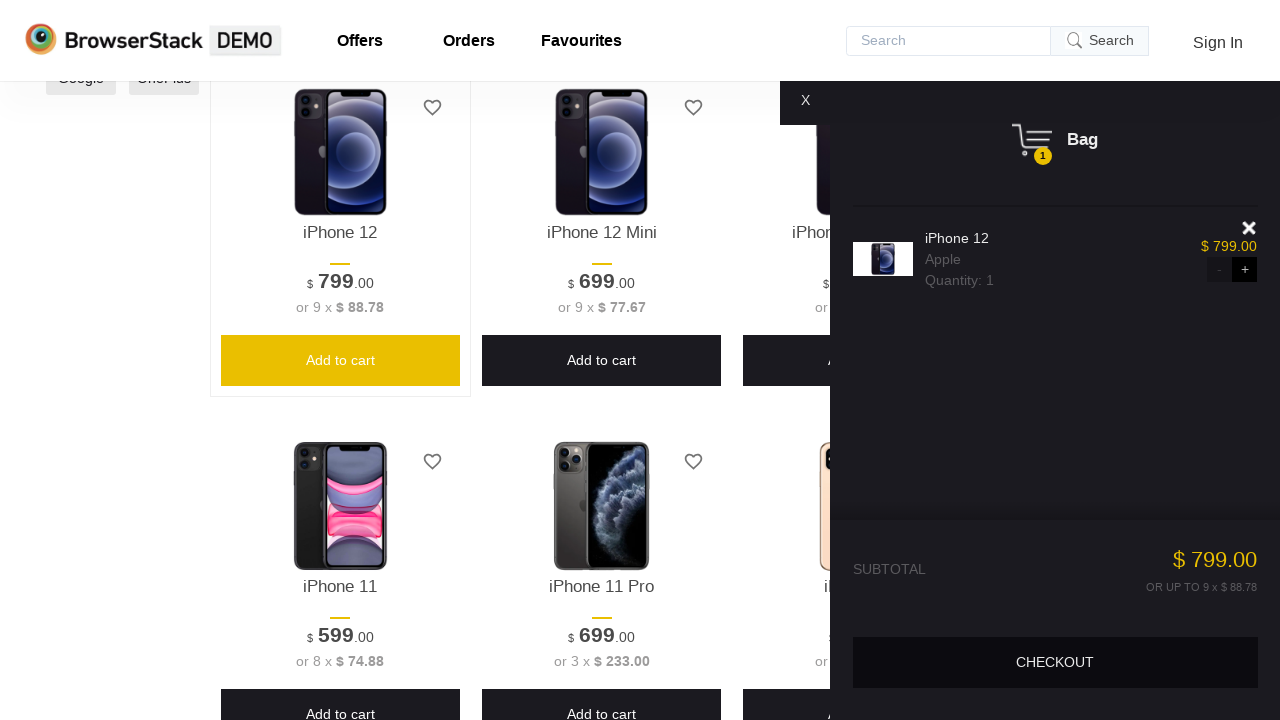

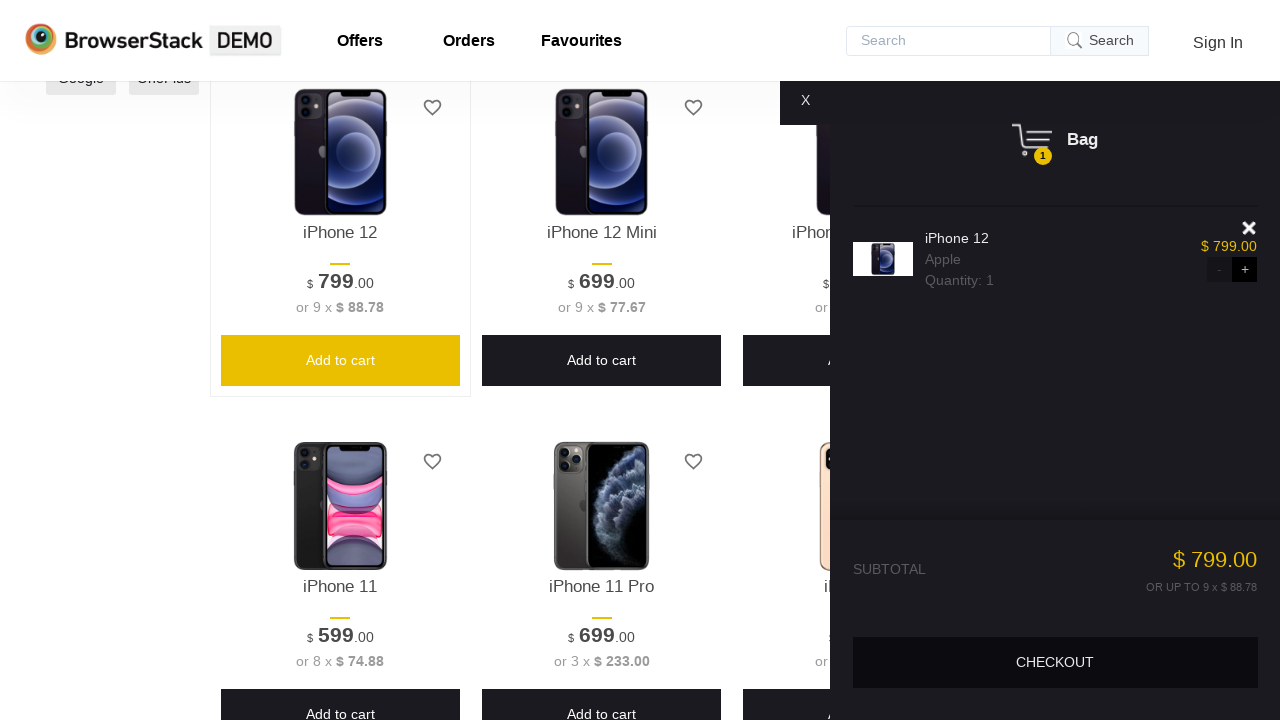